Tests XPath selectors by locating first name and last name input fields on a practice automation form

Starting URL: https://demoqa.com/automation-practice-form

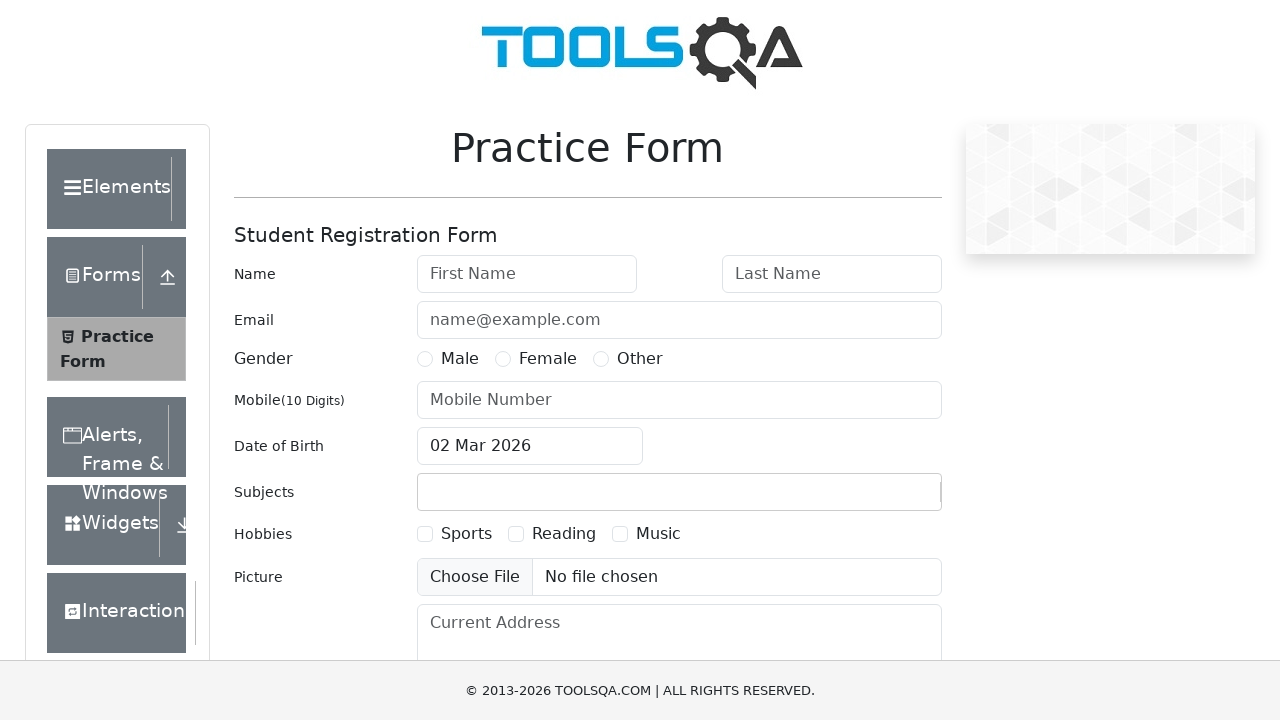

Located and waited for first name input field using XPath selector with placeholder attribute
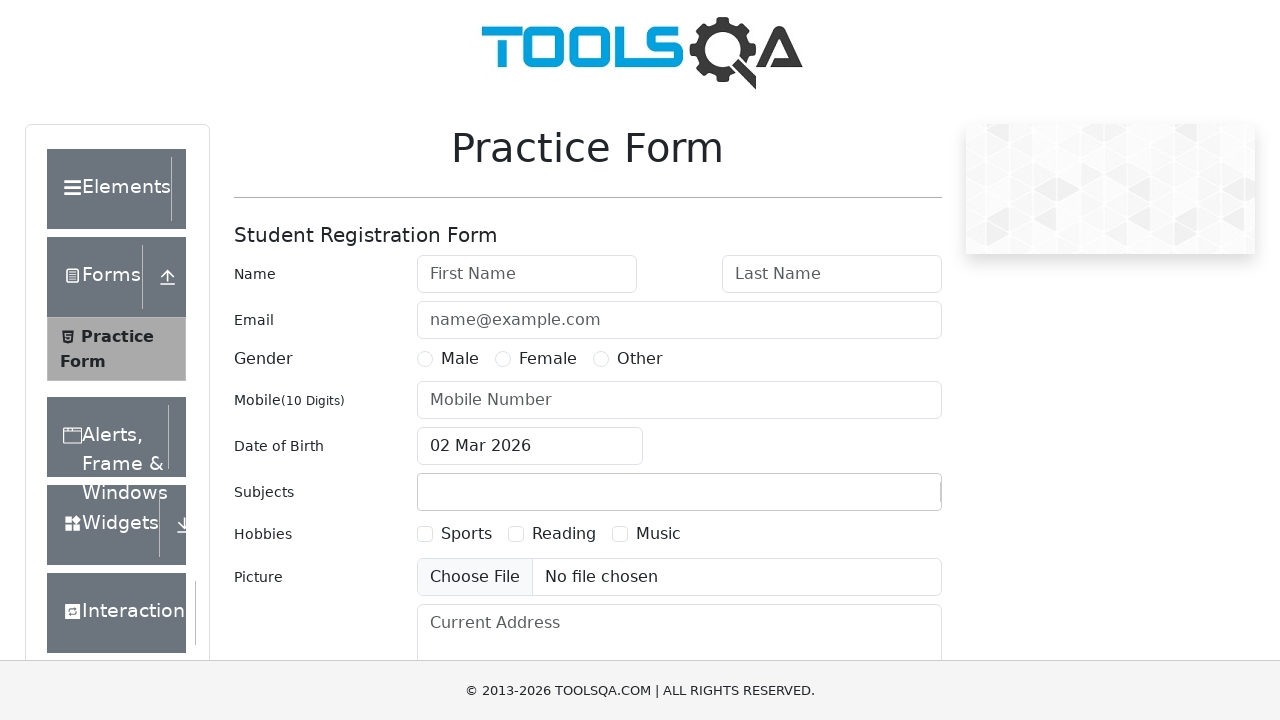

Located and waited for last name input field using id selector
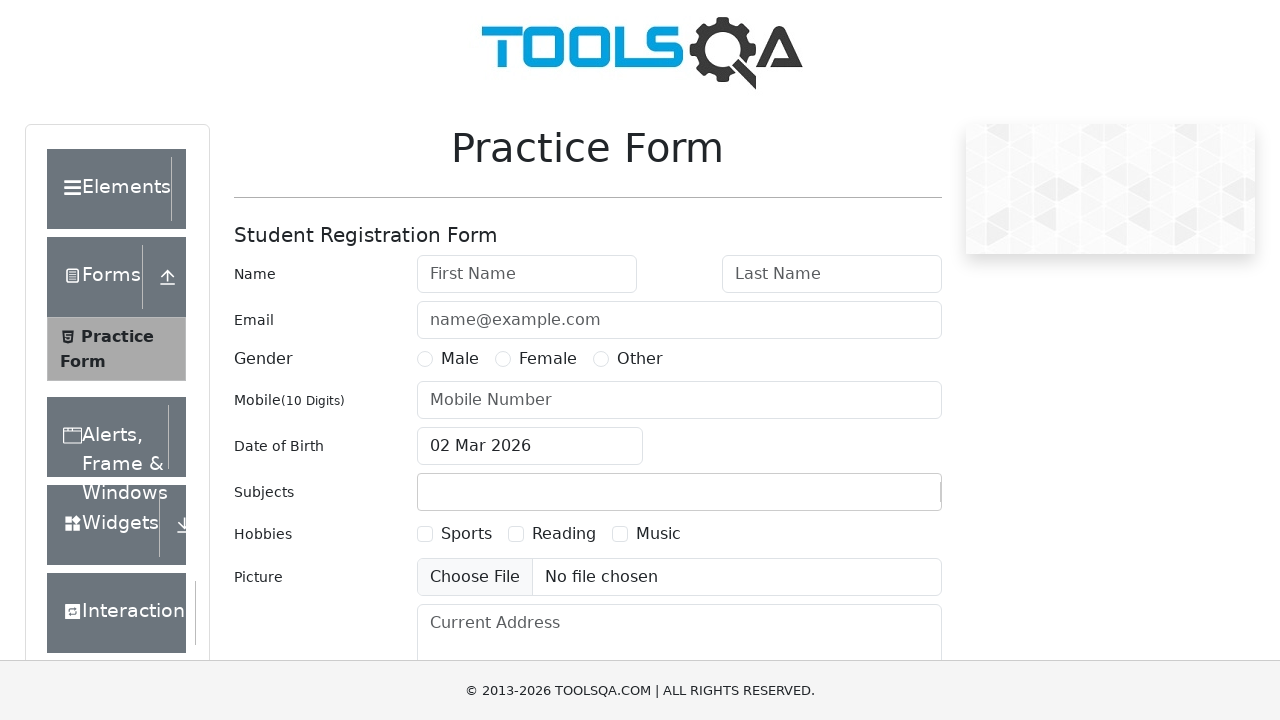

Filled first name field with 'John' using XPath selector on //input[@placeholder='First Name']
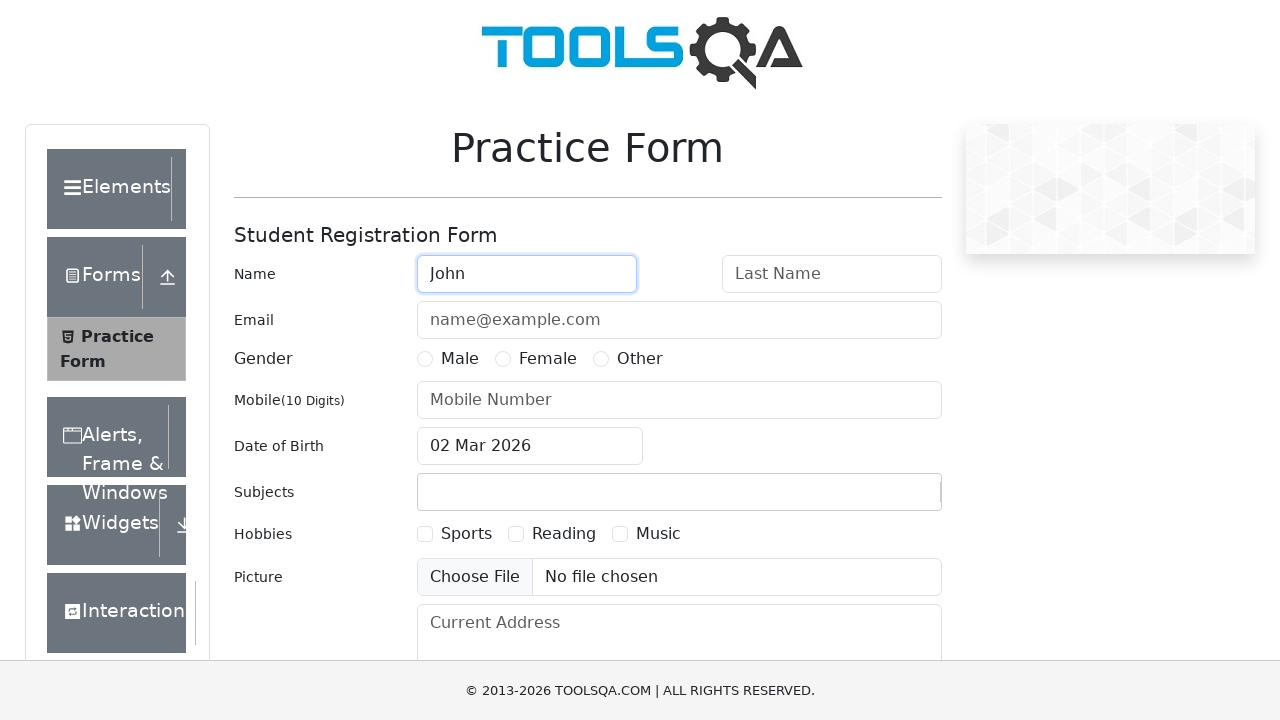

Filled last name field with 'Smith' using id selector on #lastName
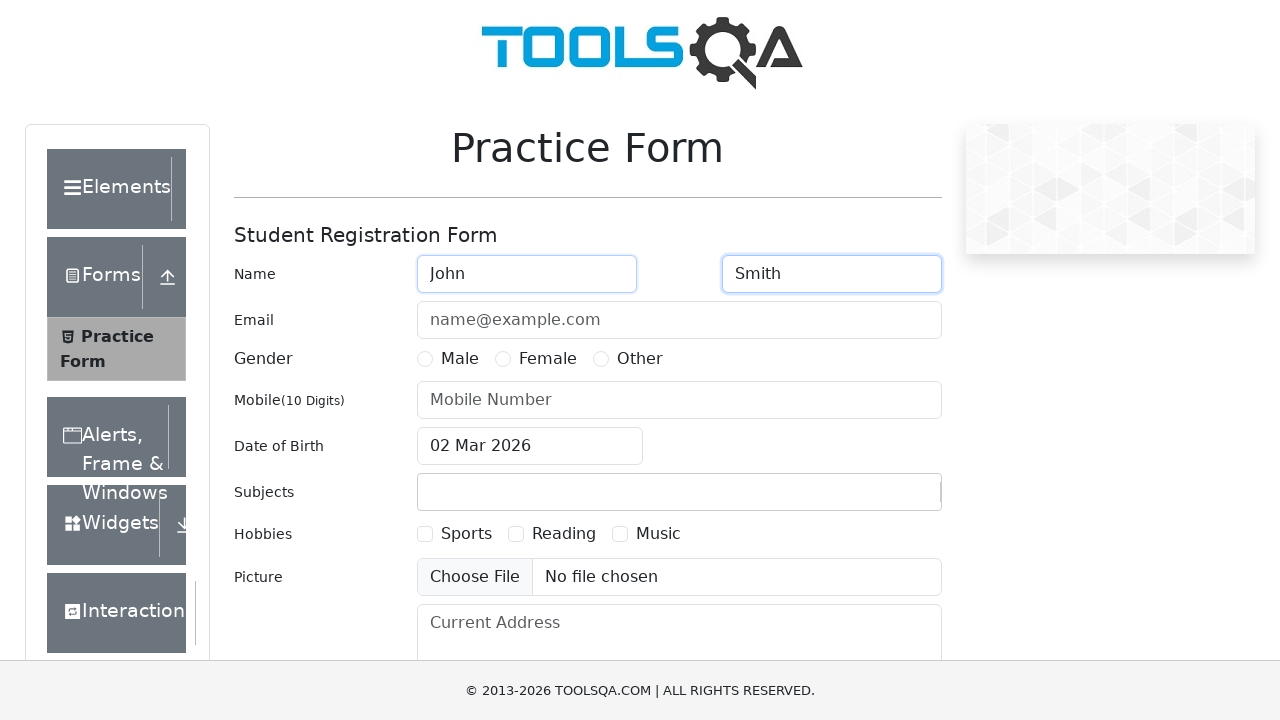

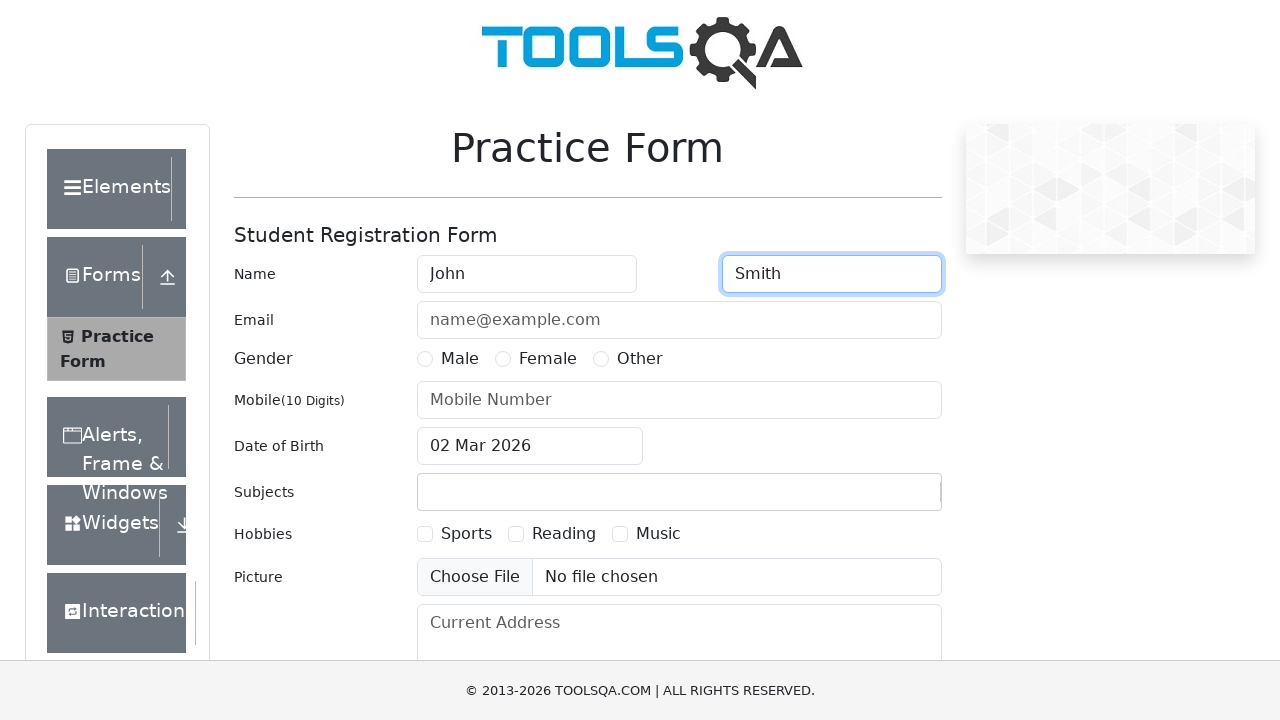